Tests keyboard input by sending individual key presses (A, B, C, D) to the page

Starting URL: https://the-internet.herokuapp.com/key_presses

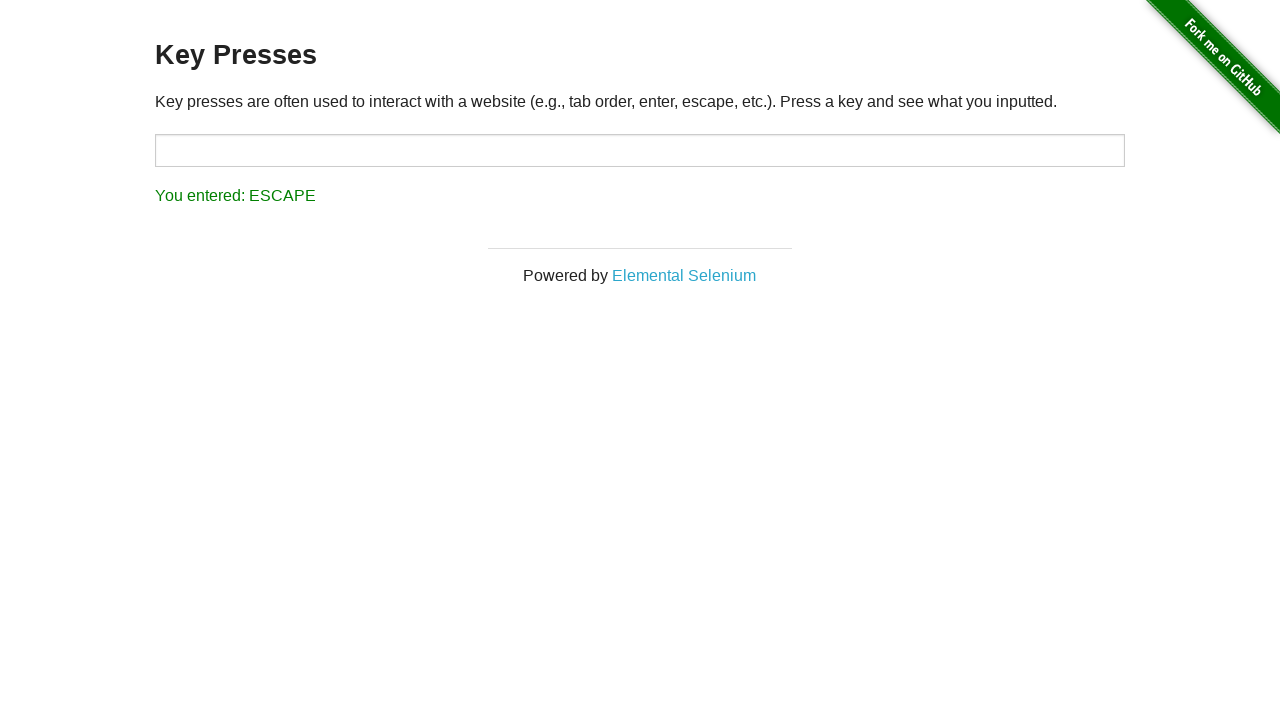

Pressed key A
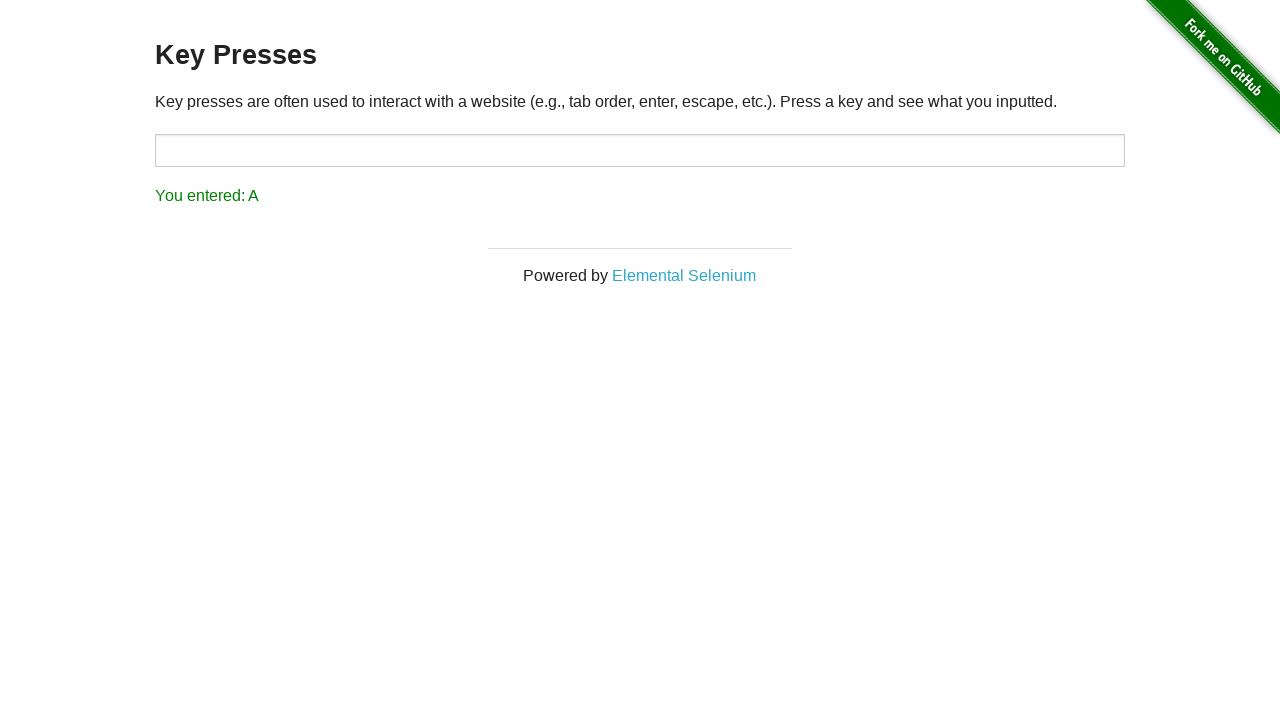

Waited 1000ms after pressing A
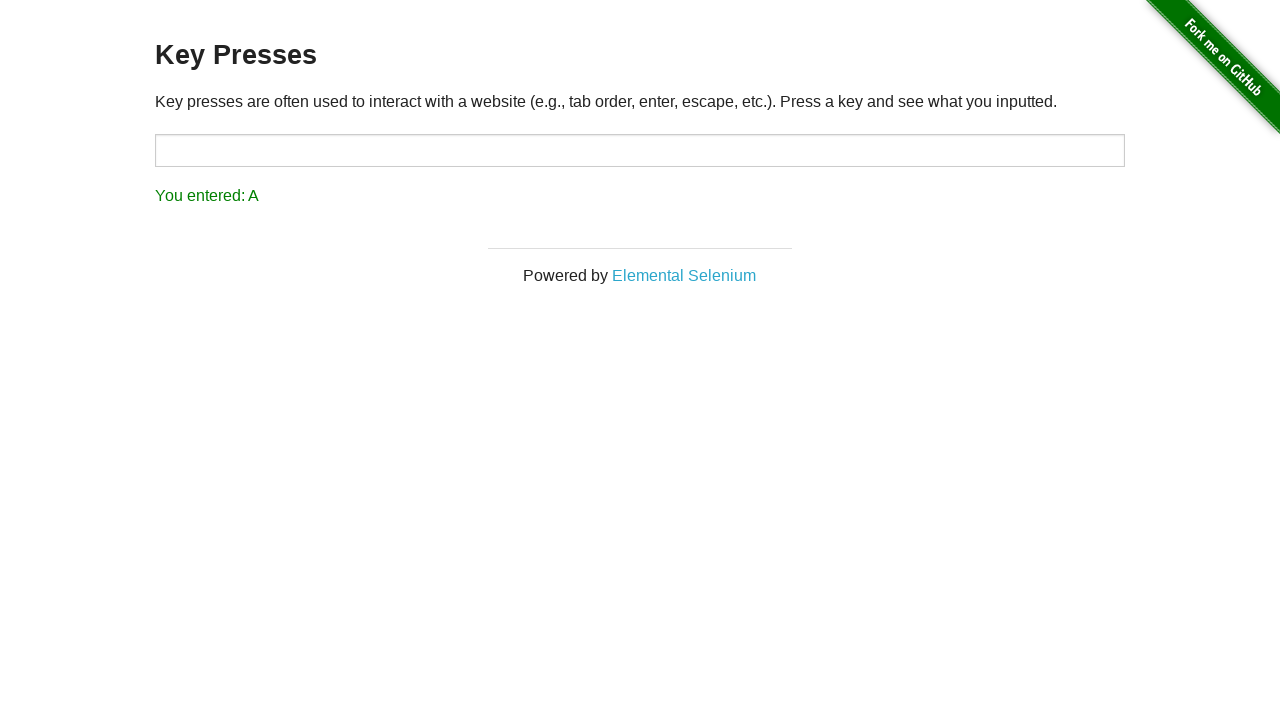

Pressed key B
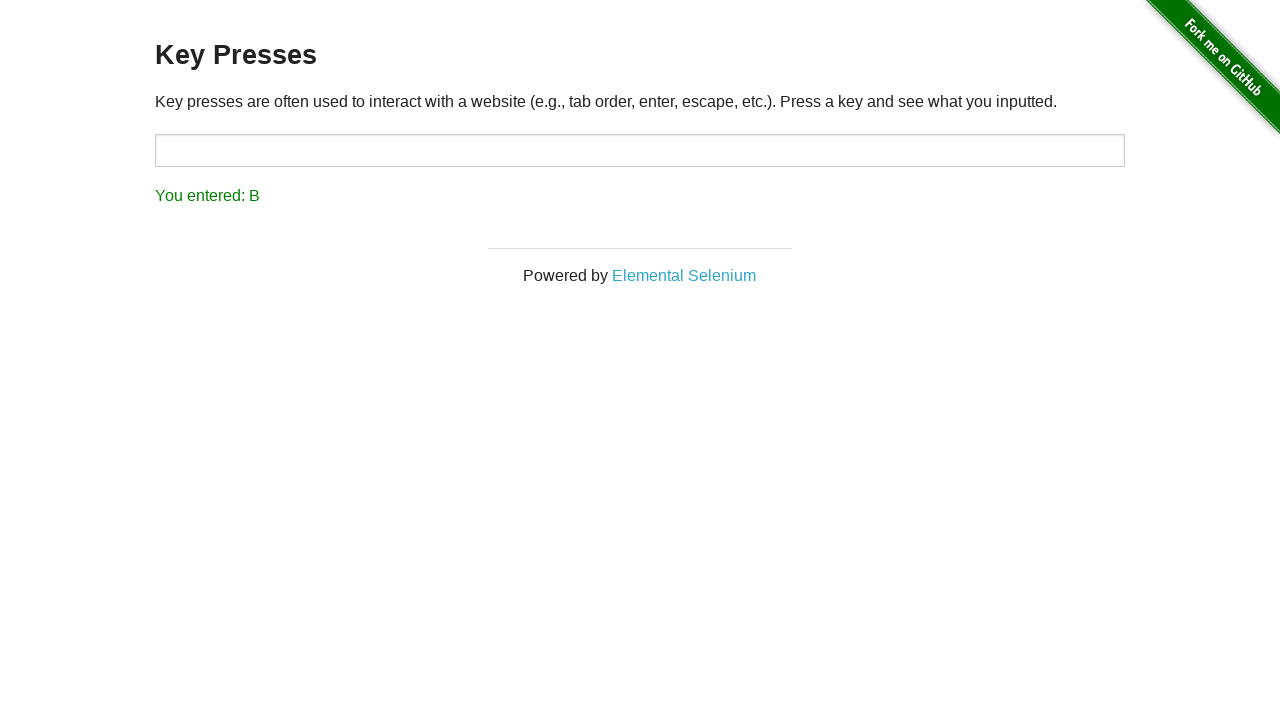

Waited 1000ms after pressing B
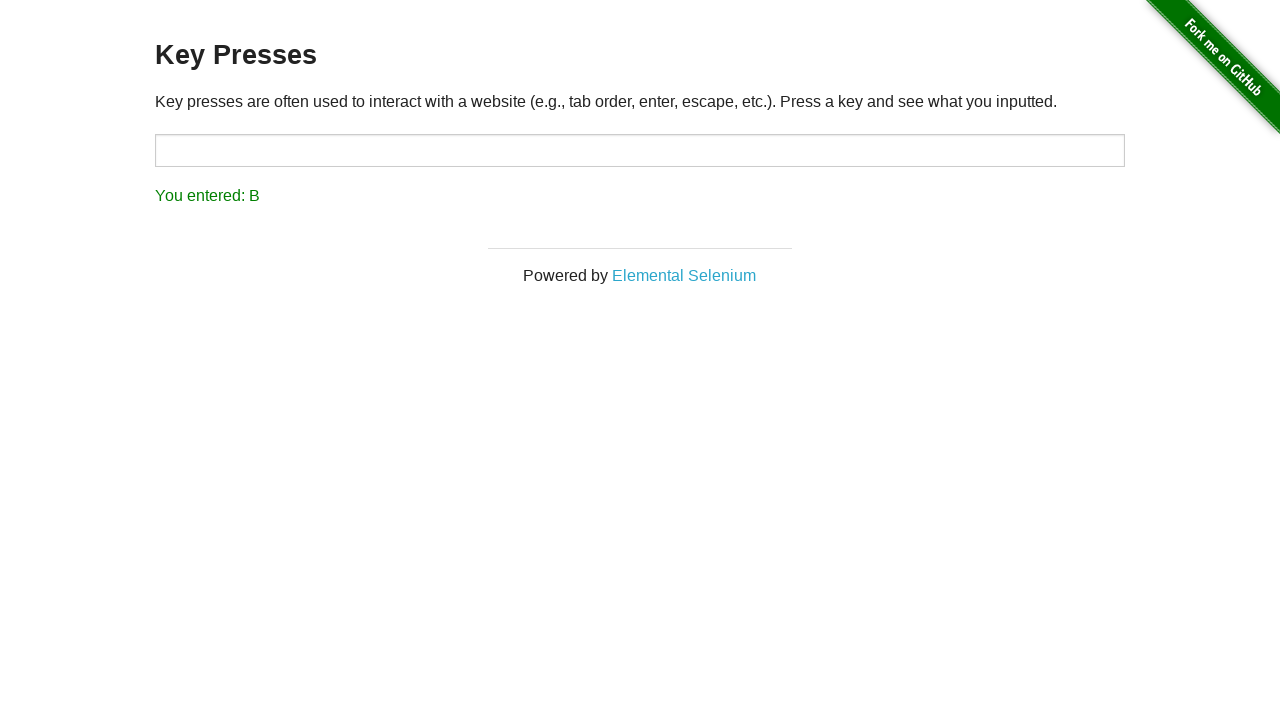

Pressed key C
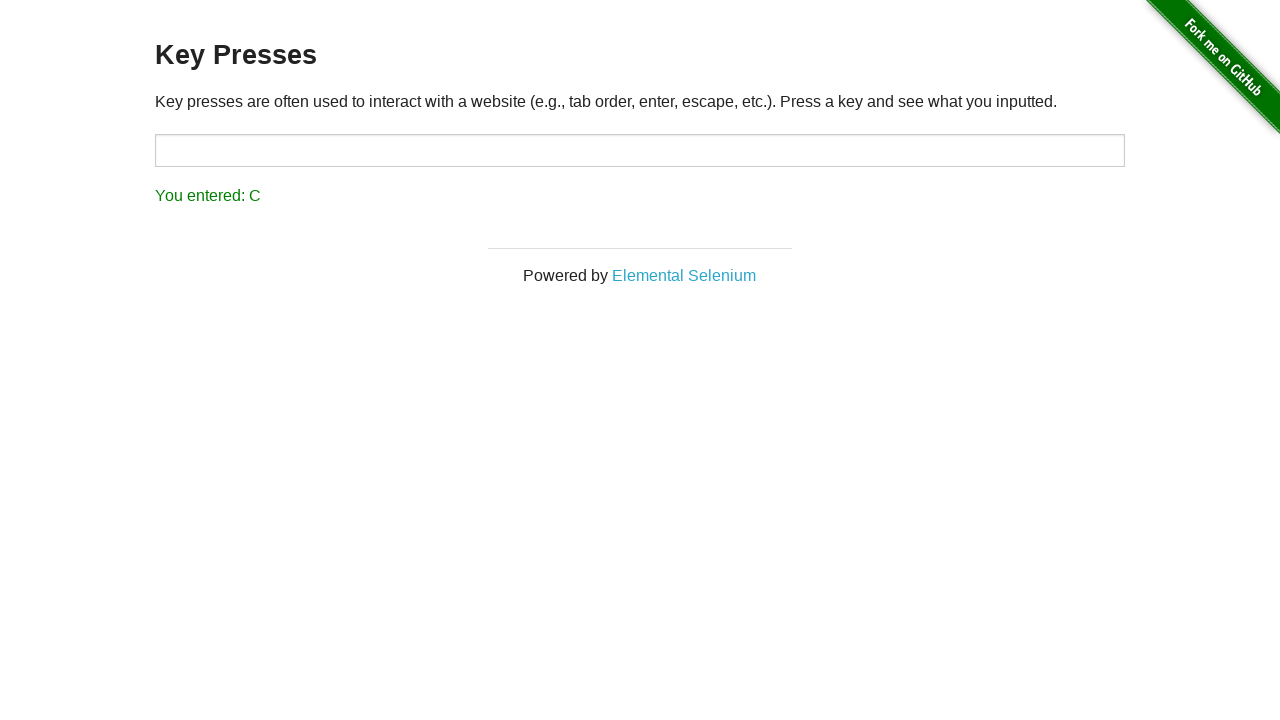

Waited 1000ms after pressing C
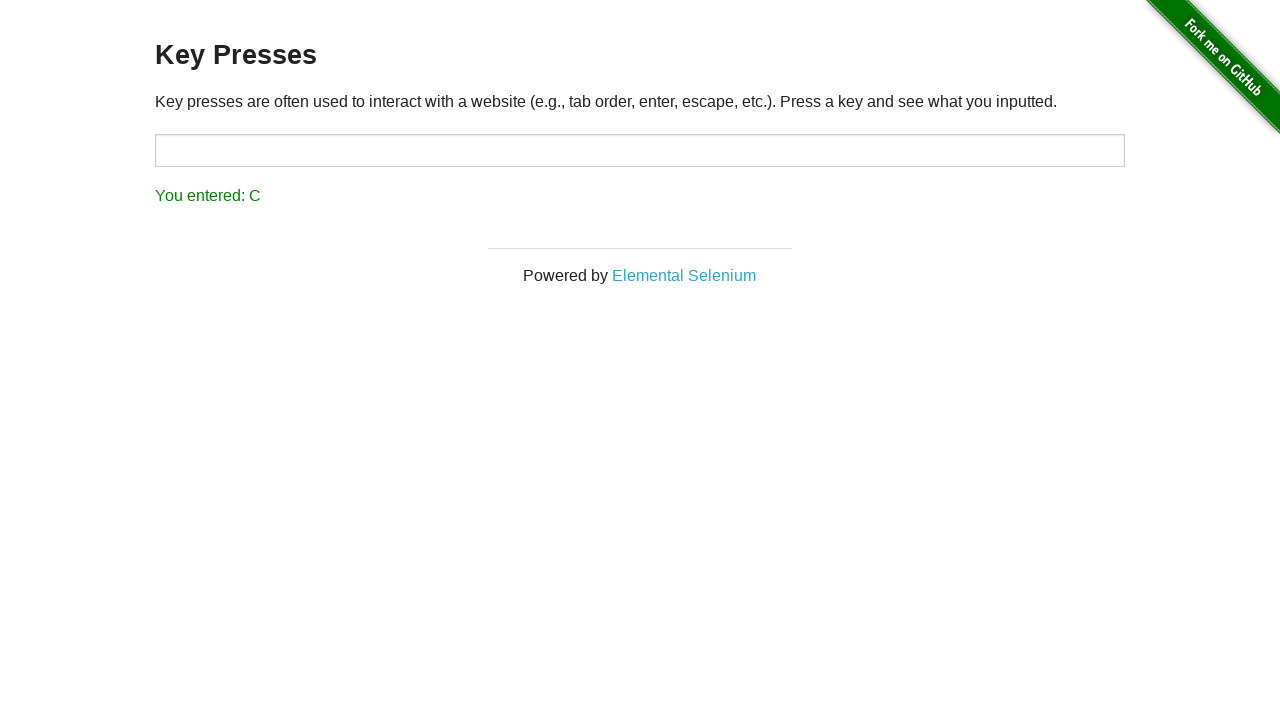

Pressed key D
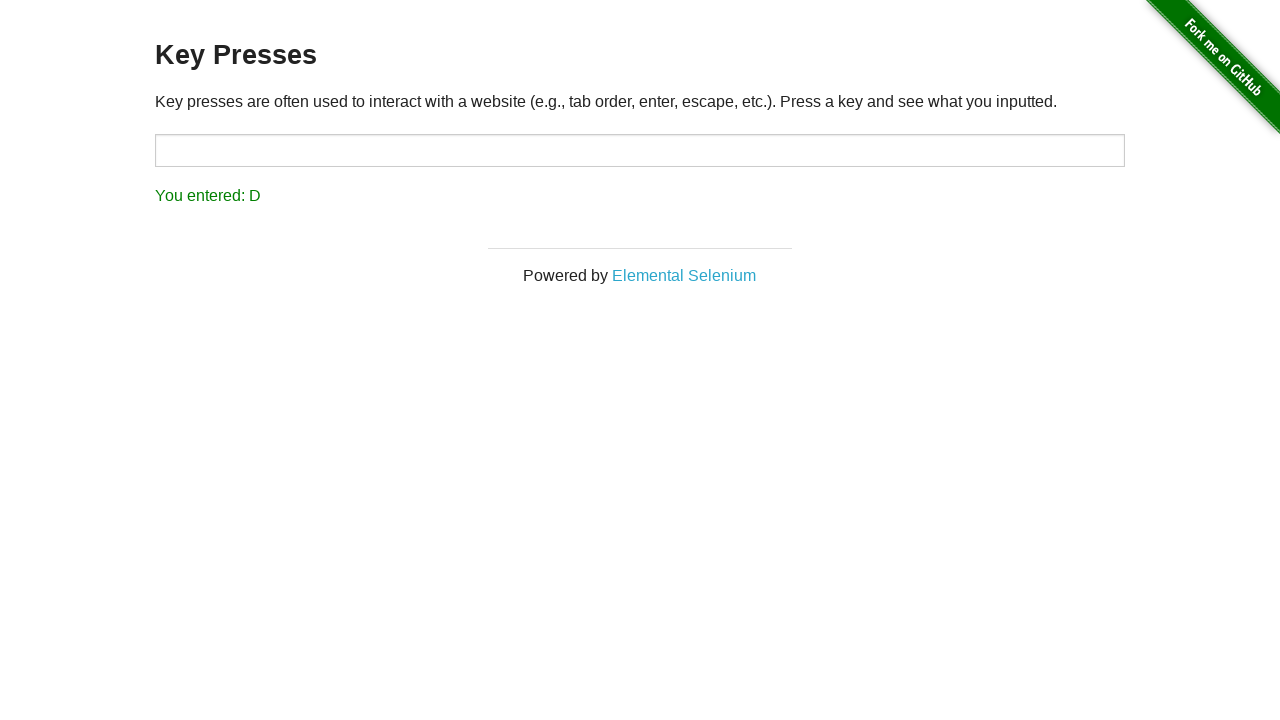

Waited 1000ms after pressing D
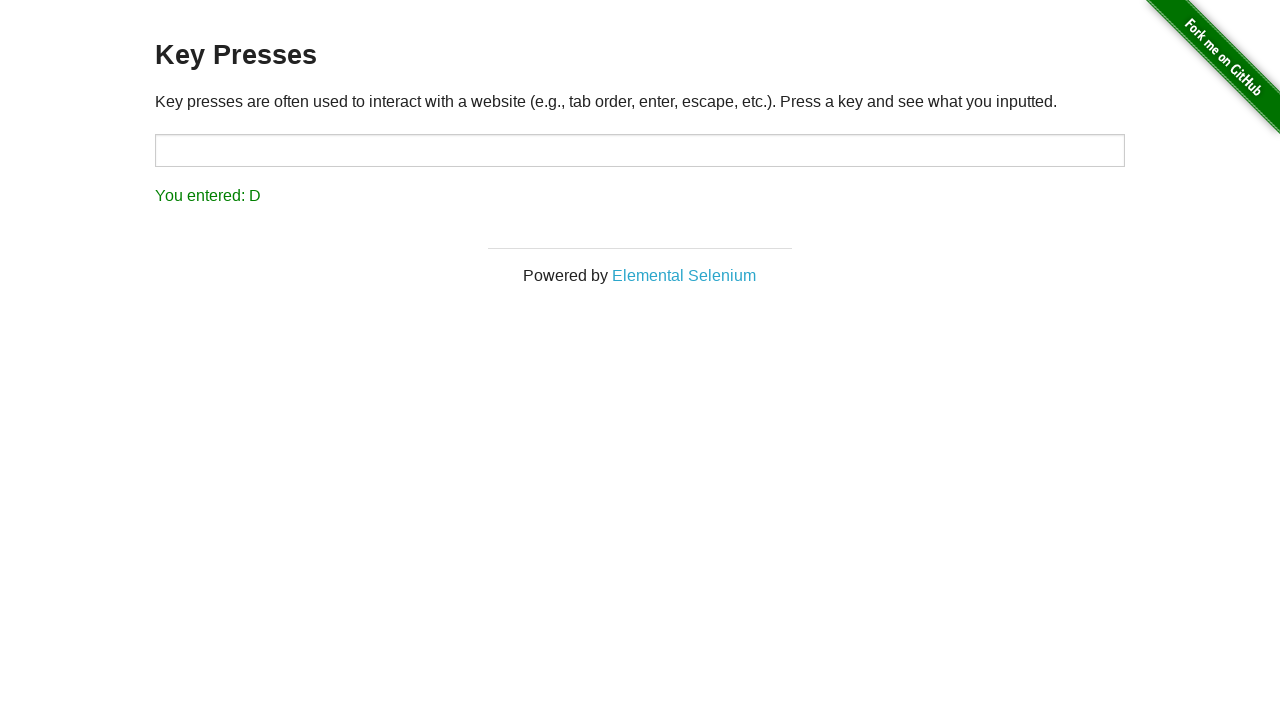

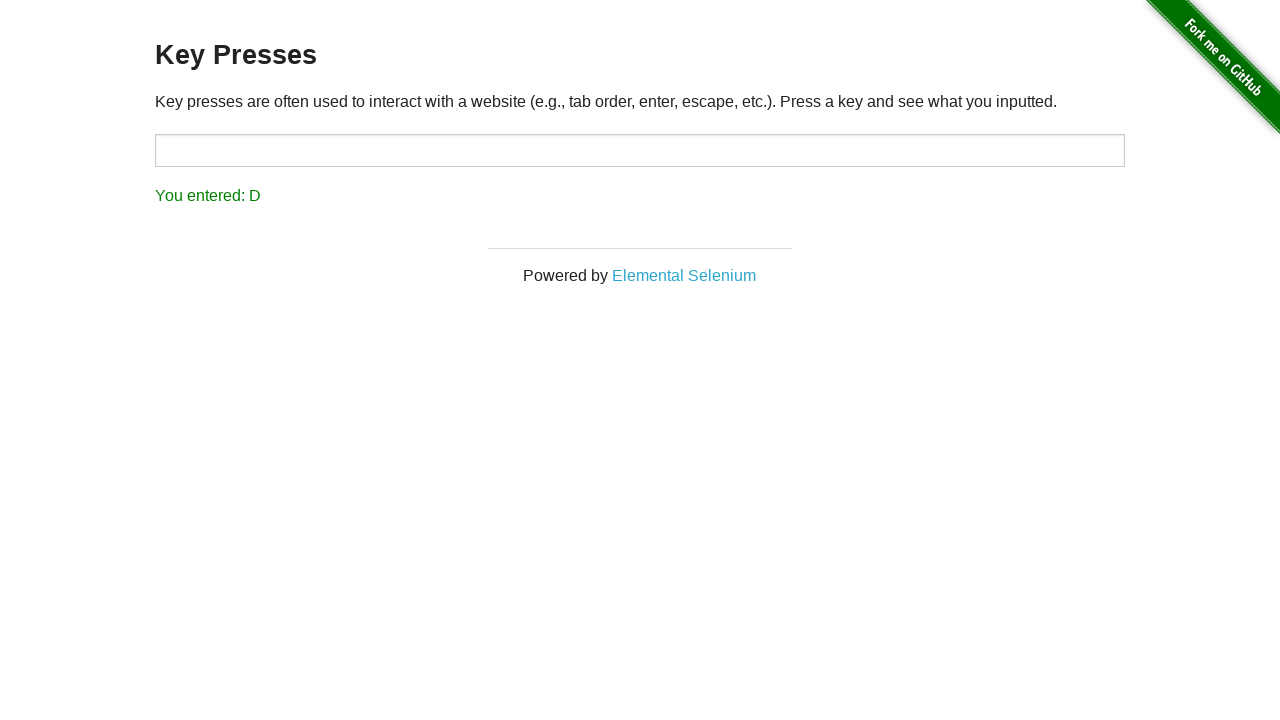